Tests dynamic content loading by clicking a button and waiting for hidden content to become visible

Starting URL: https://the-internet.herokuapp.com/dynamic_loading/1

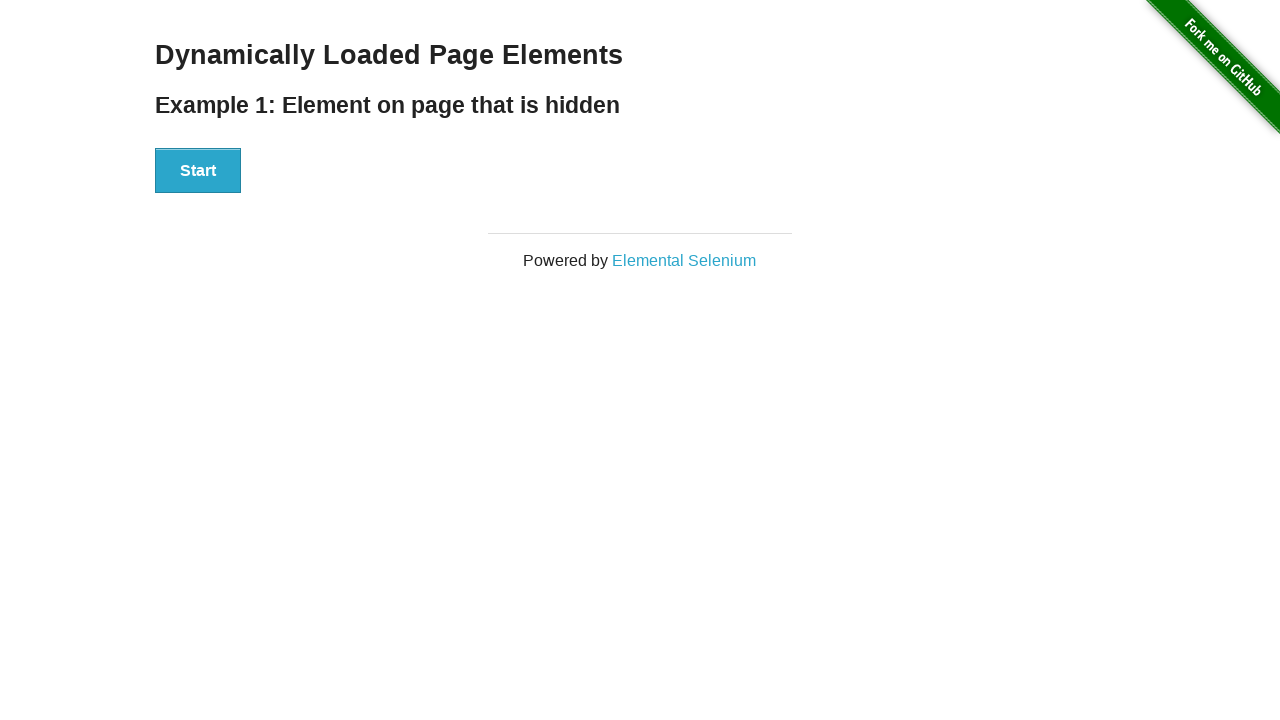

Clicked Start button to trigger dynamic content loading at (198, 171) on xpath=//div[@id='start']/button
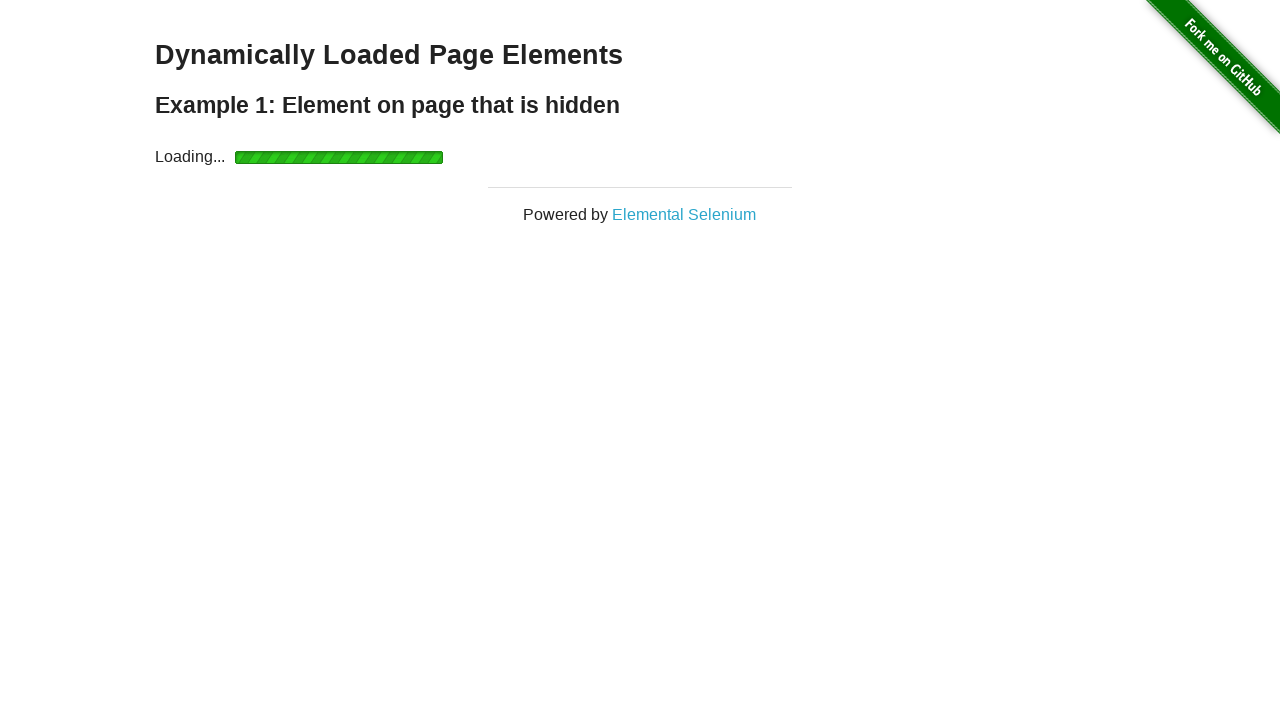

Waited for dynamically loaded content to become visible
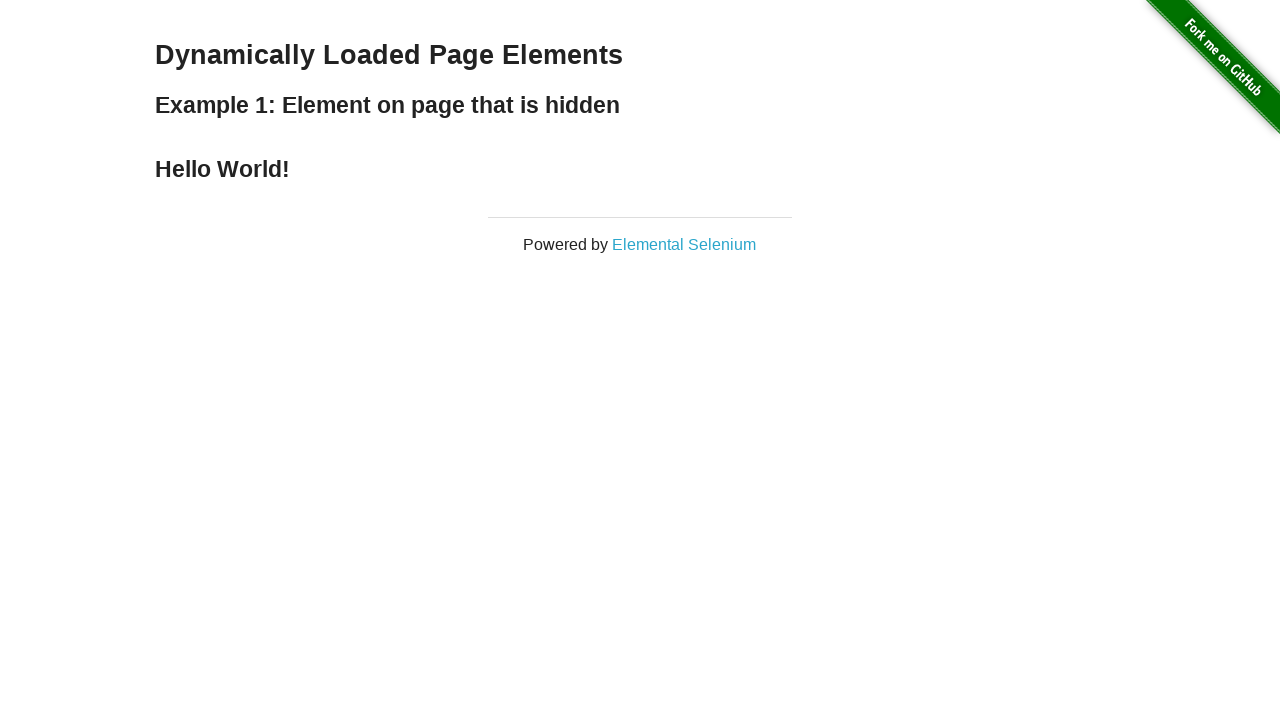

Retrieved finish text: 'Hello World!'
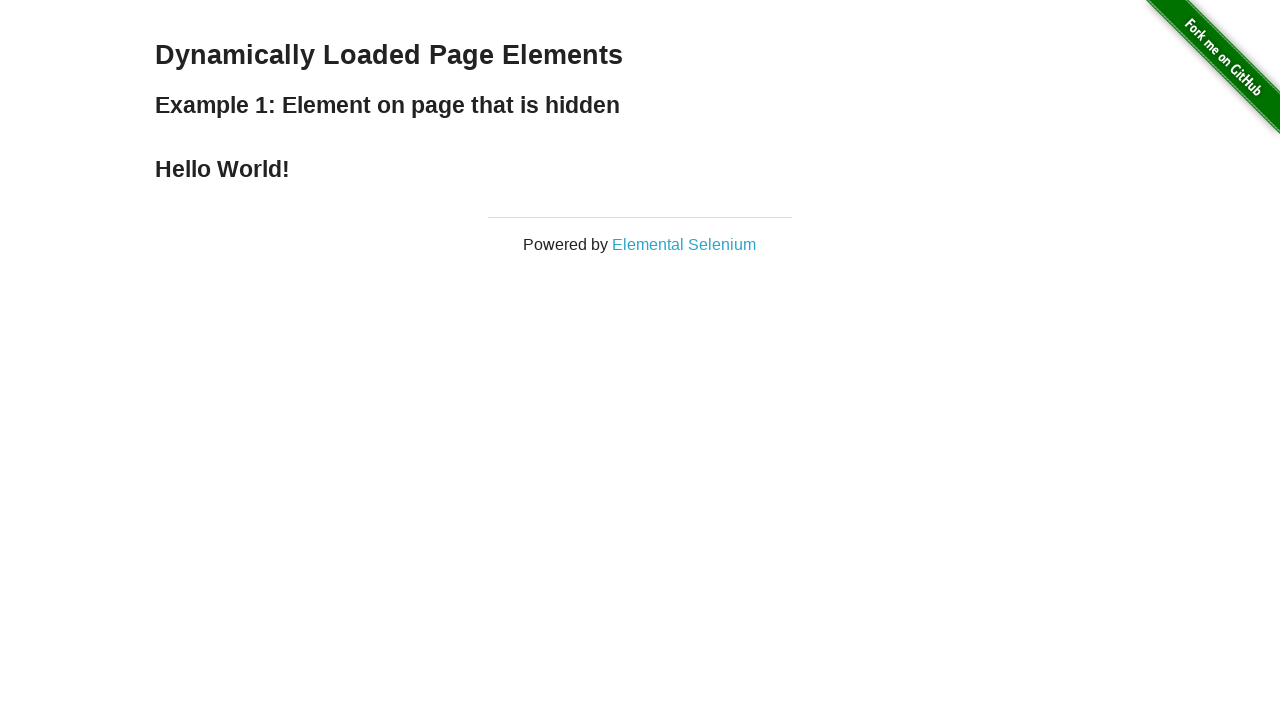

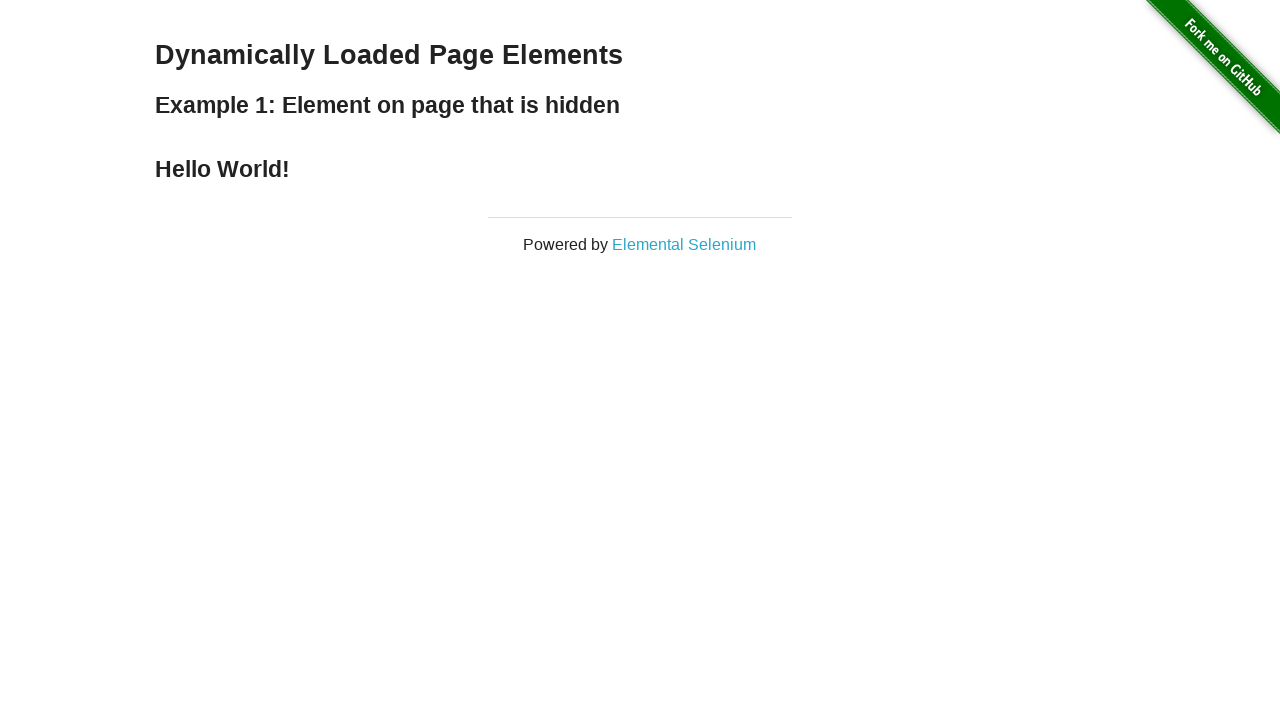